Tests checkbox functionality by checking and unchecking the first checkbox, verifying its state, and counting total checkboxes on the page

Starting URL: https://rahulshettyacademy.com/AutomationPractice/

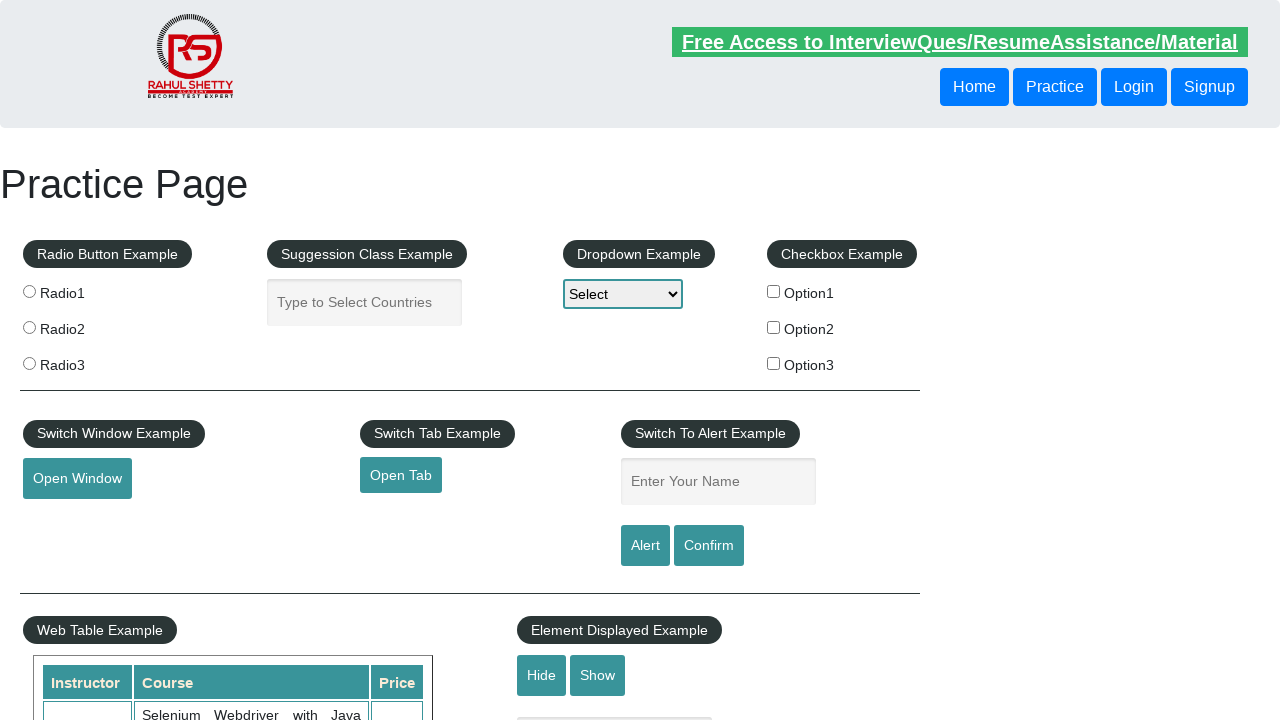

Clicked the first checkbox to check it at (774, 291) on xpath=//legend[text()='Checkbox Example']/following-sibling::label//input[@id='c
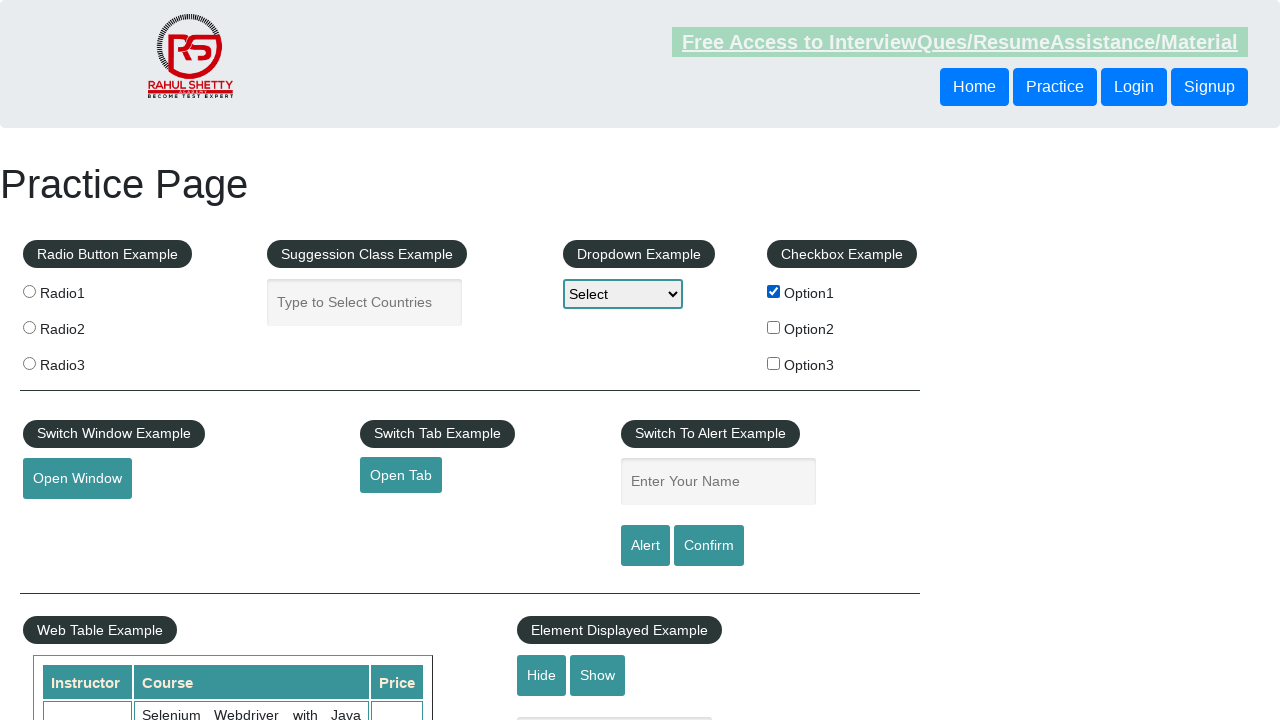

Verified that the first checkbox is checked
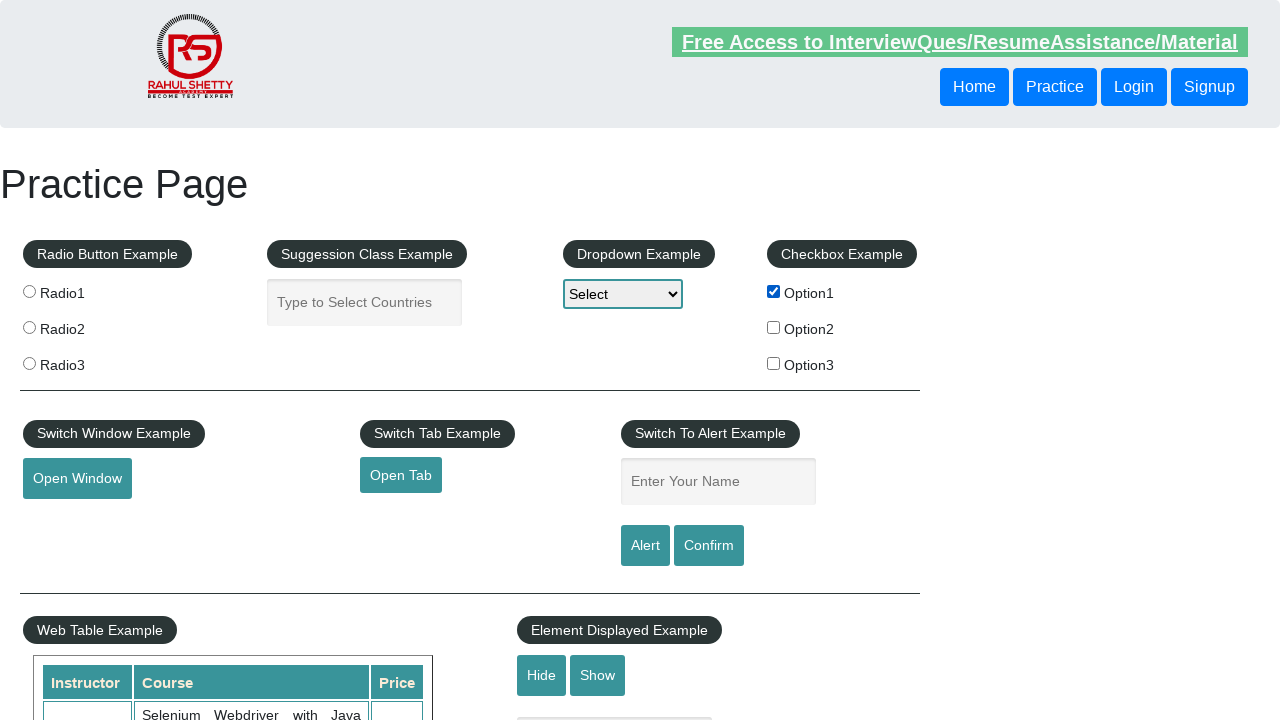

Clicked the first checkbox to uncheck it at (774, 291) on xpath=//legend[text()='Checkbox Example']/following-sibling::label//input[@id='c
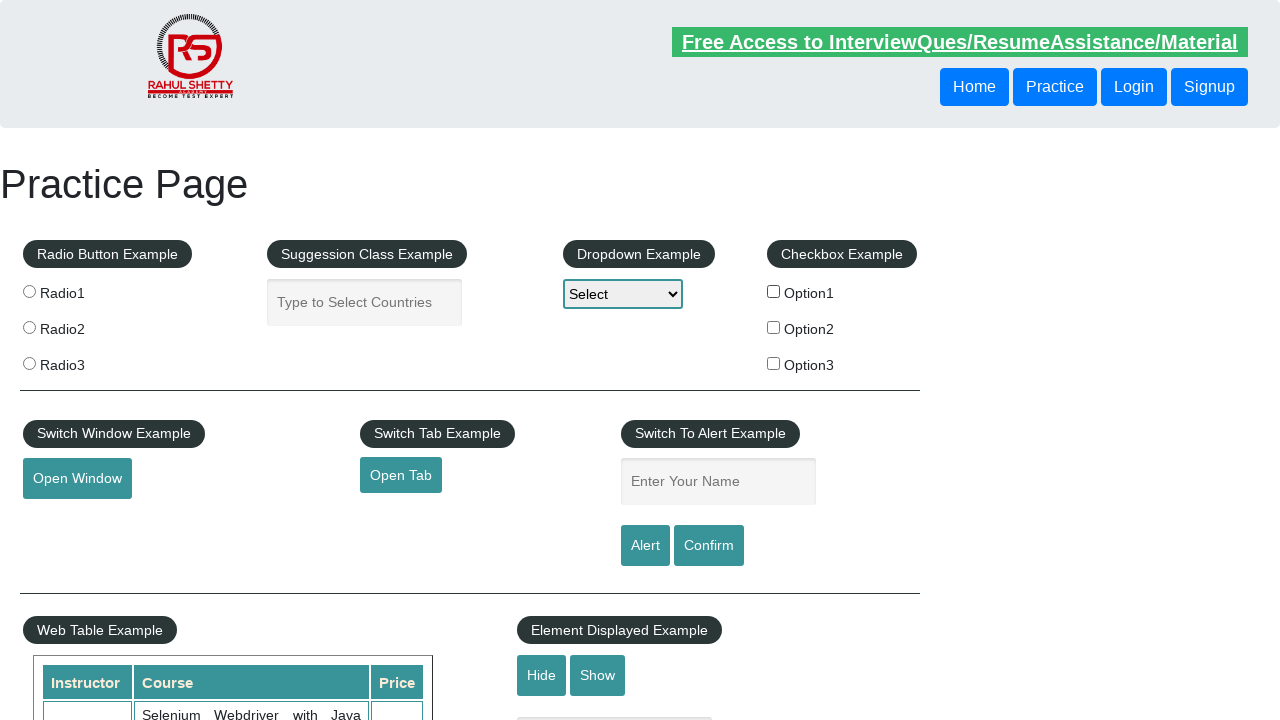

Verified that the first checkbox is unchecked
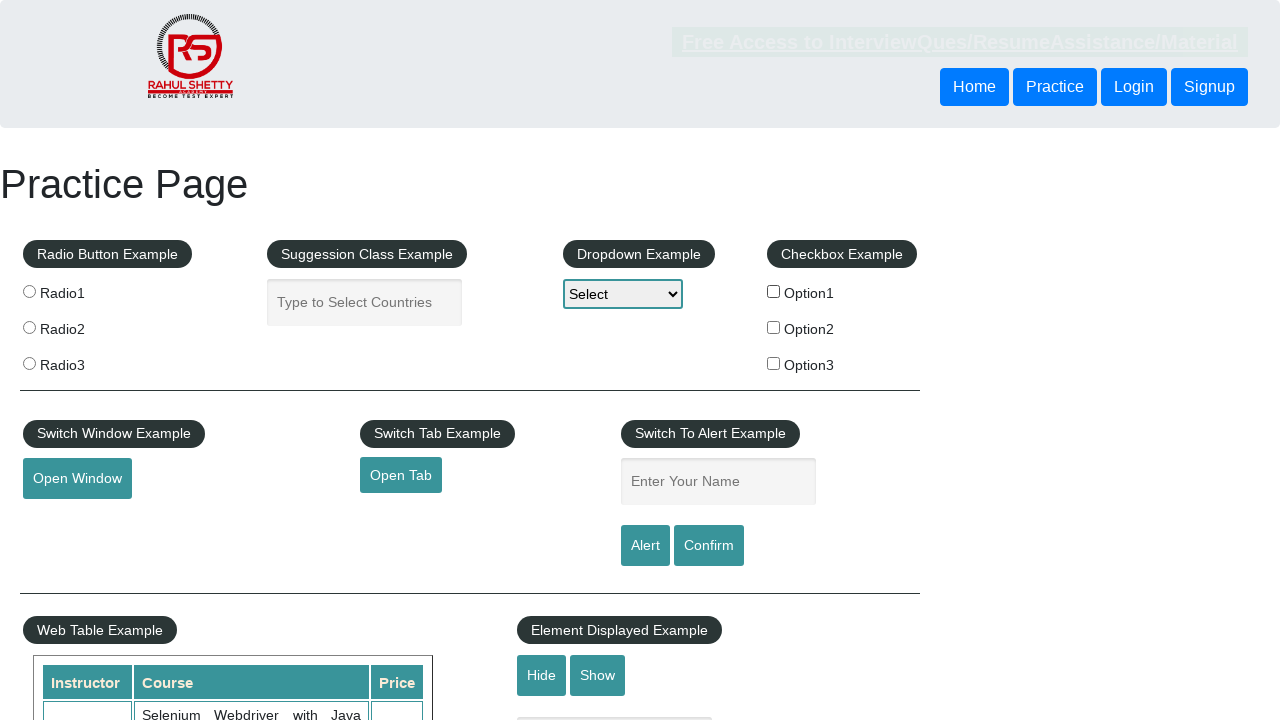

Counted total checkboxes on the page: 3
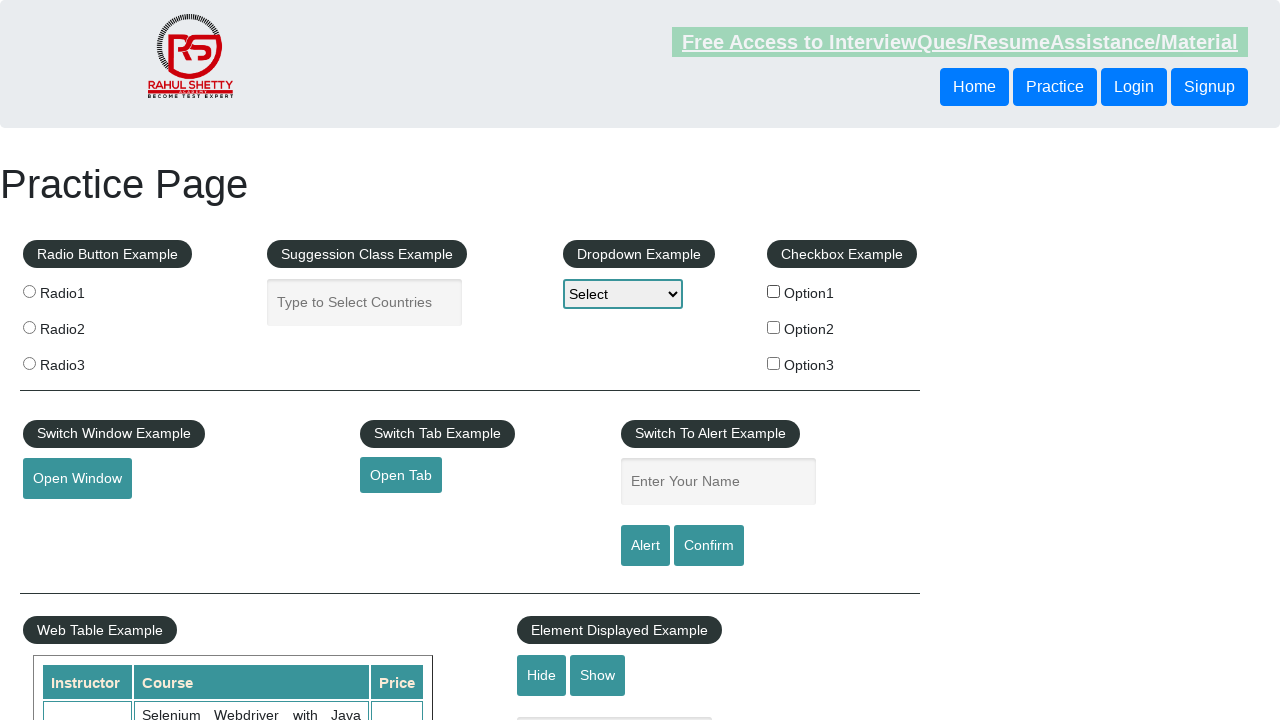

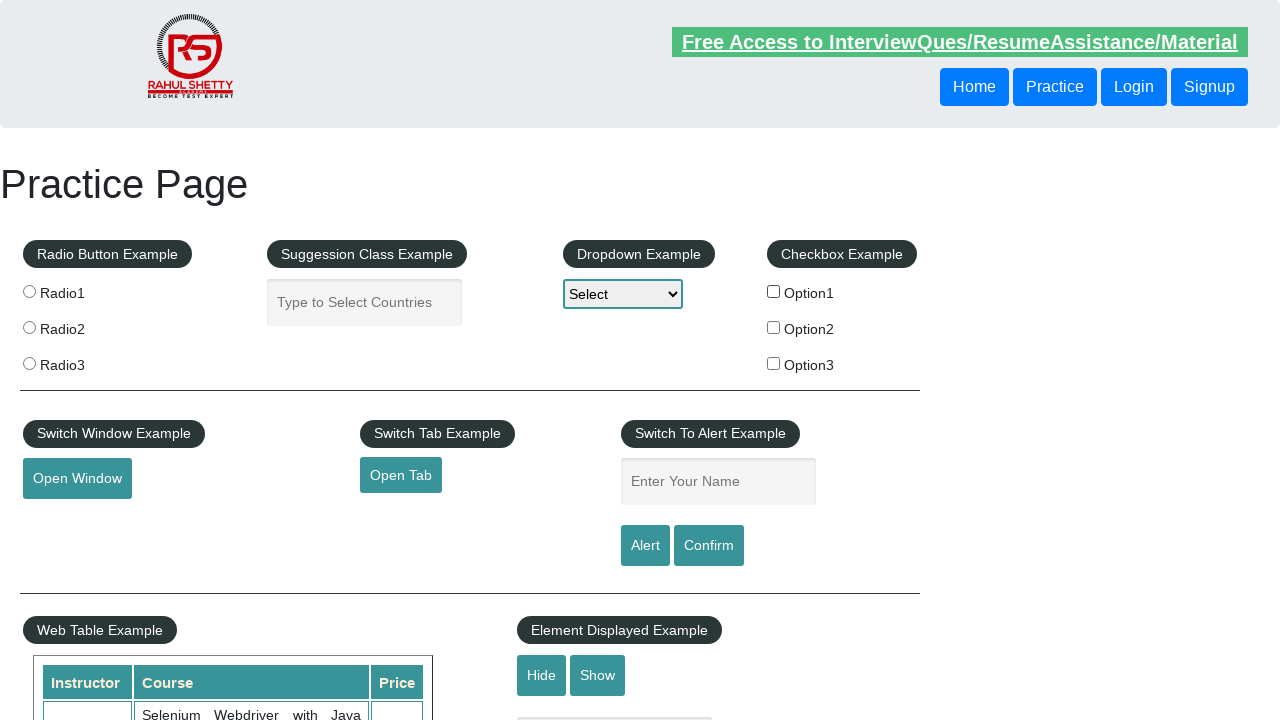